Navigates to the testing world registration page and maximizes the window

Starting URL: https://thetestingworld.com/testings

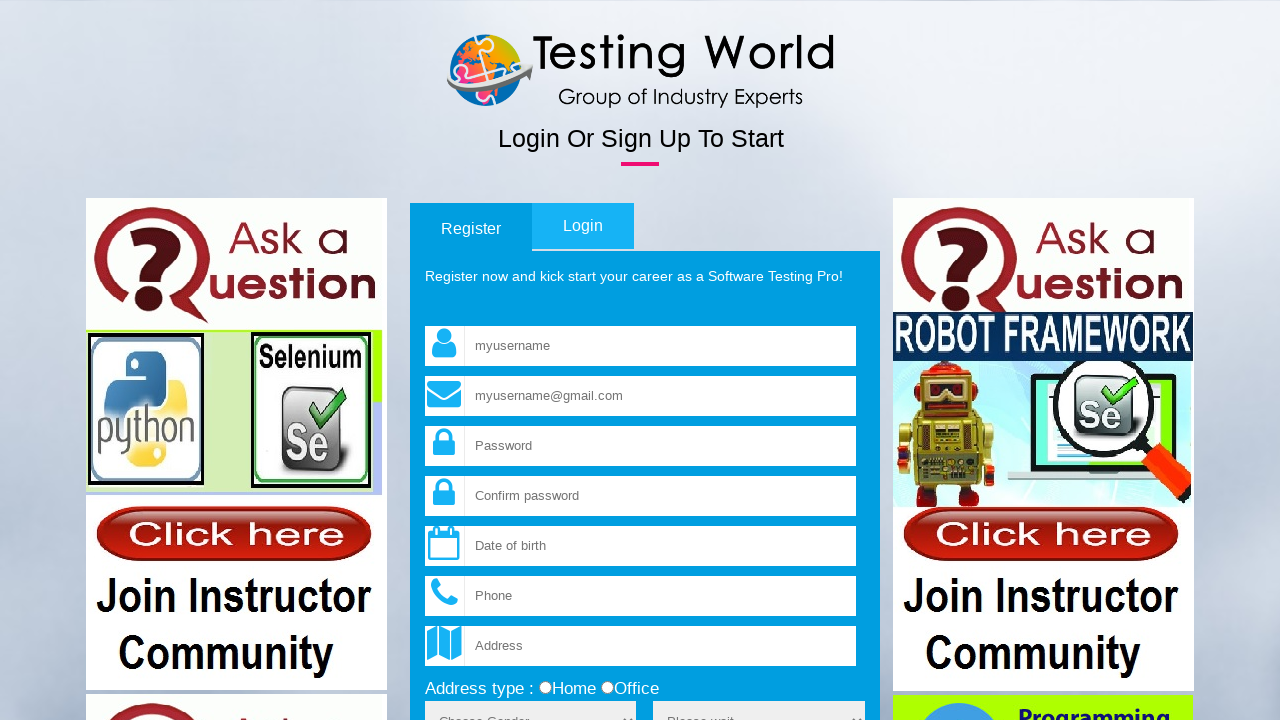

Navigated to the testing world registration page
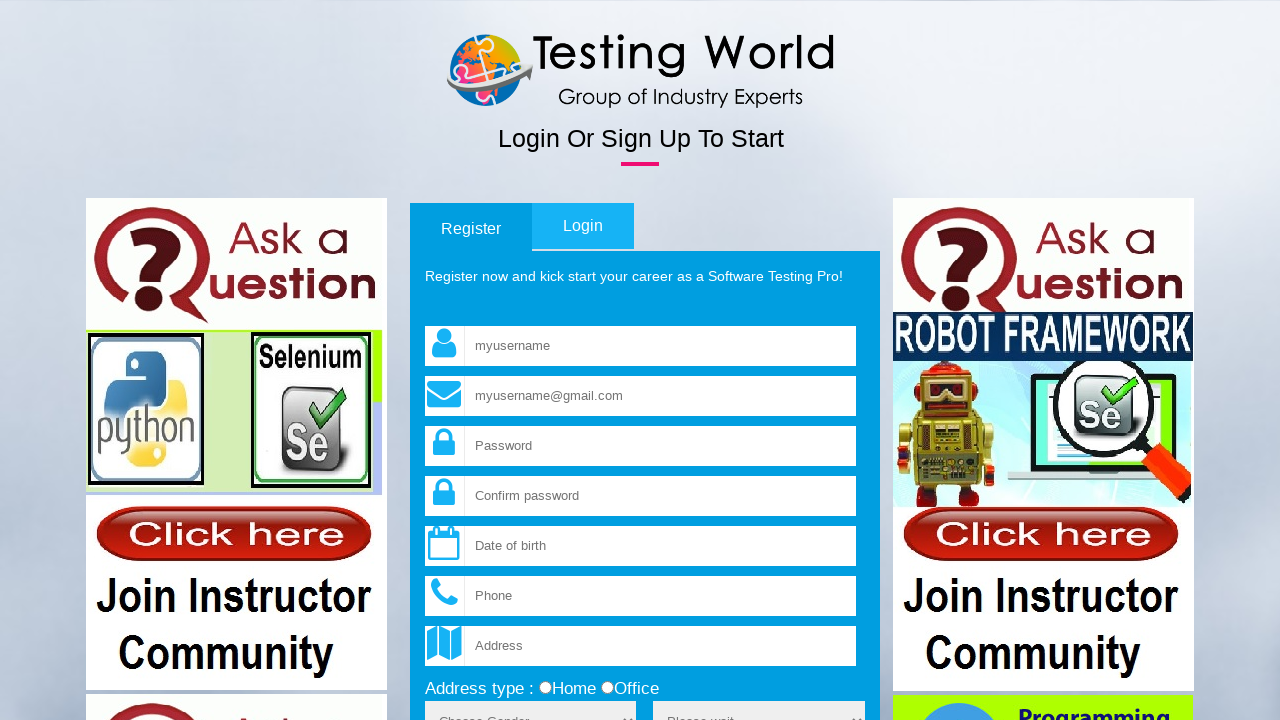

Maximized window to 1920x1080
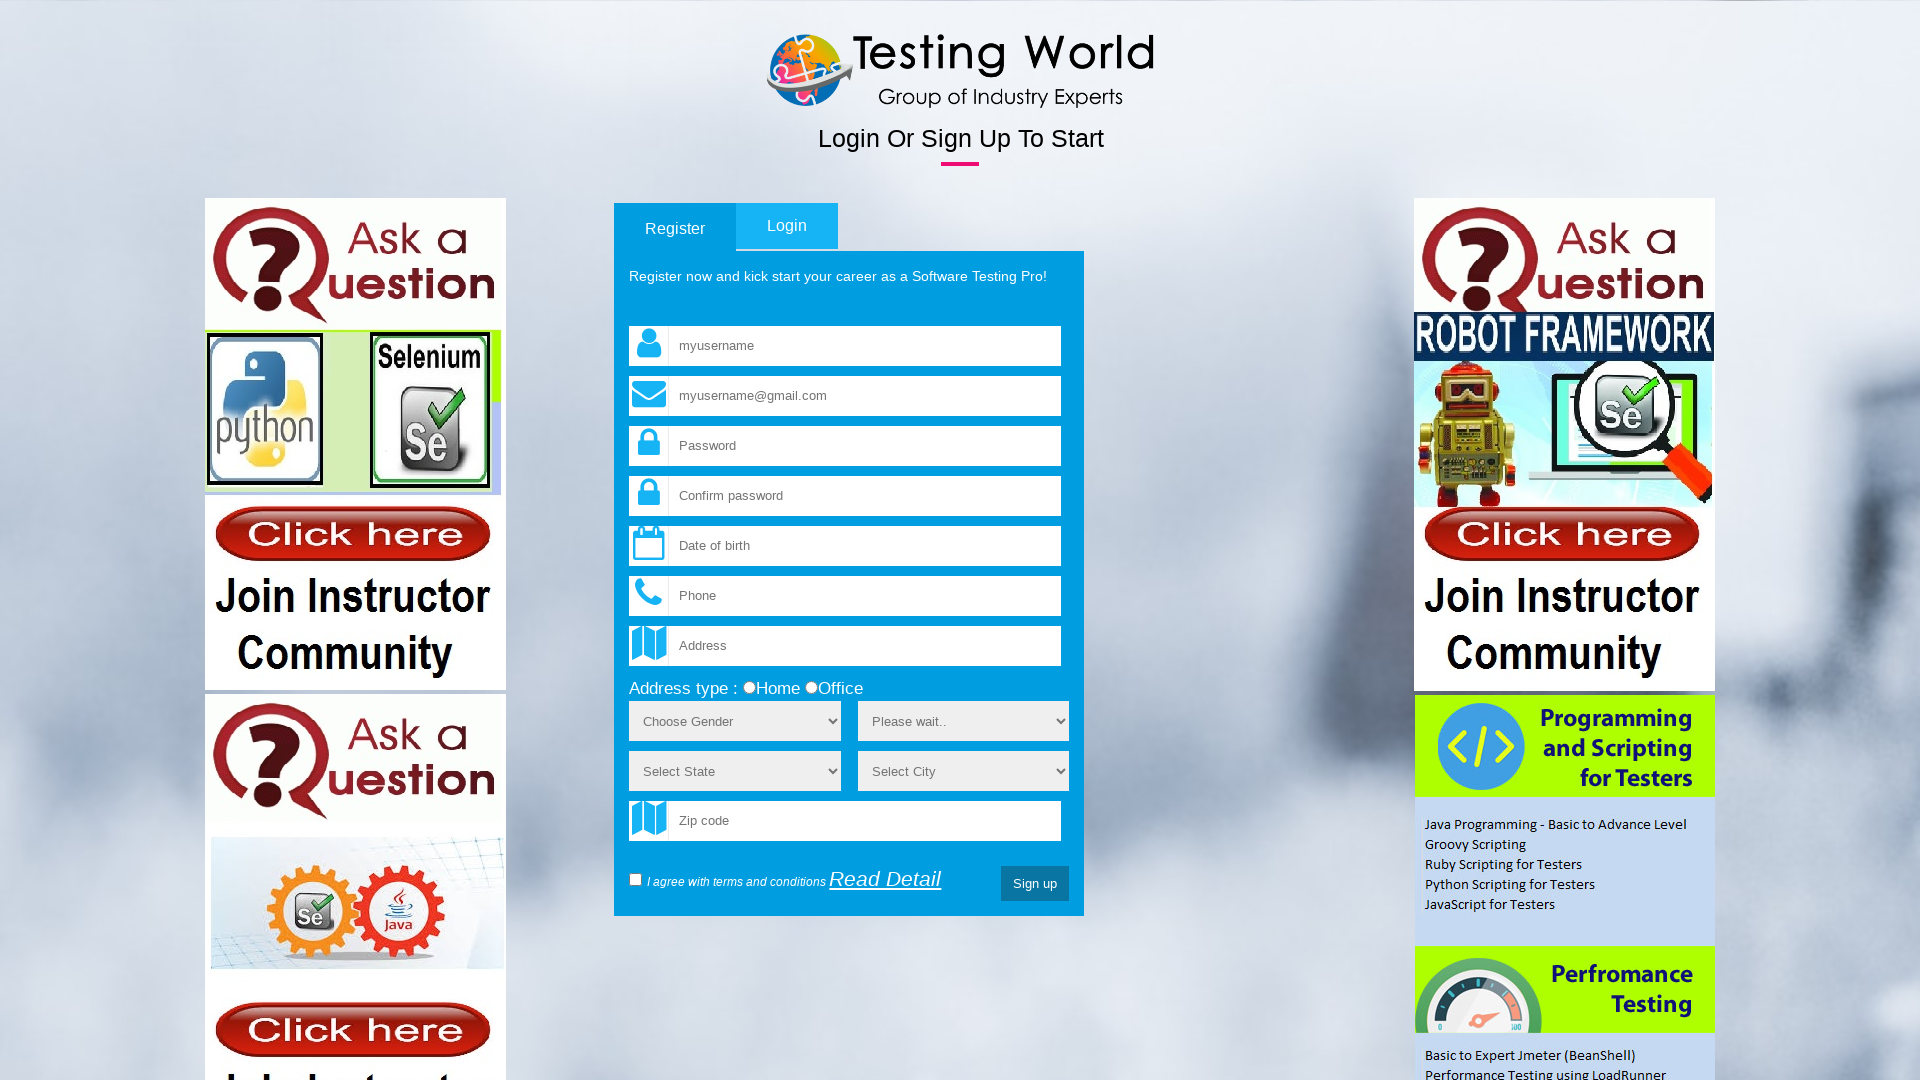

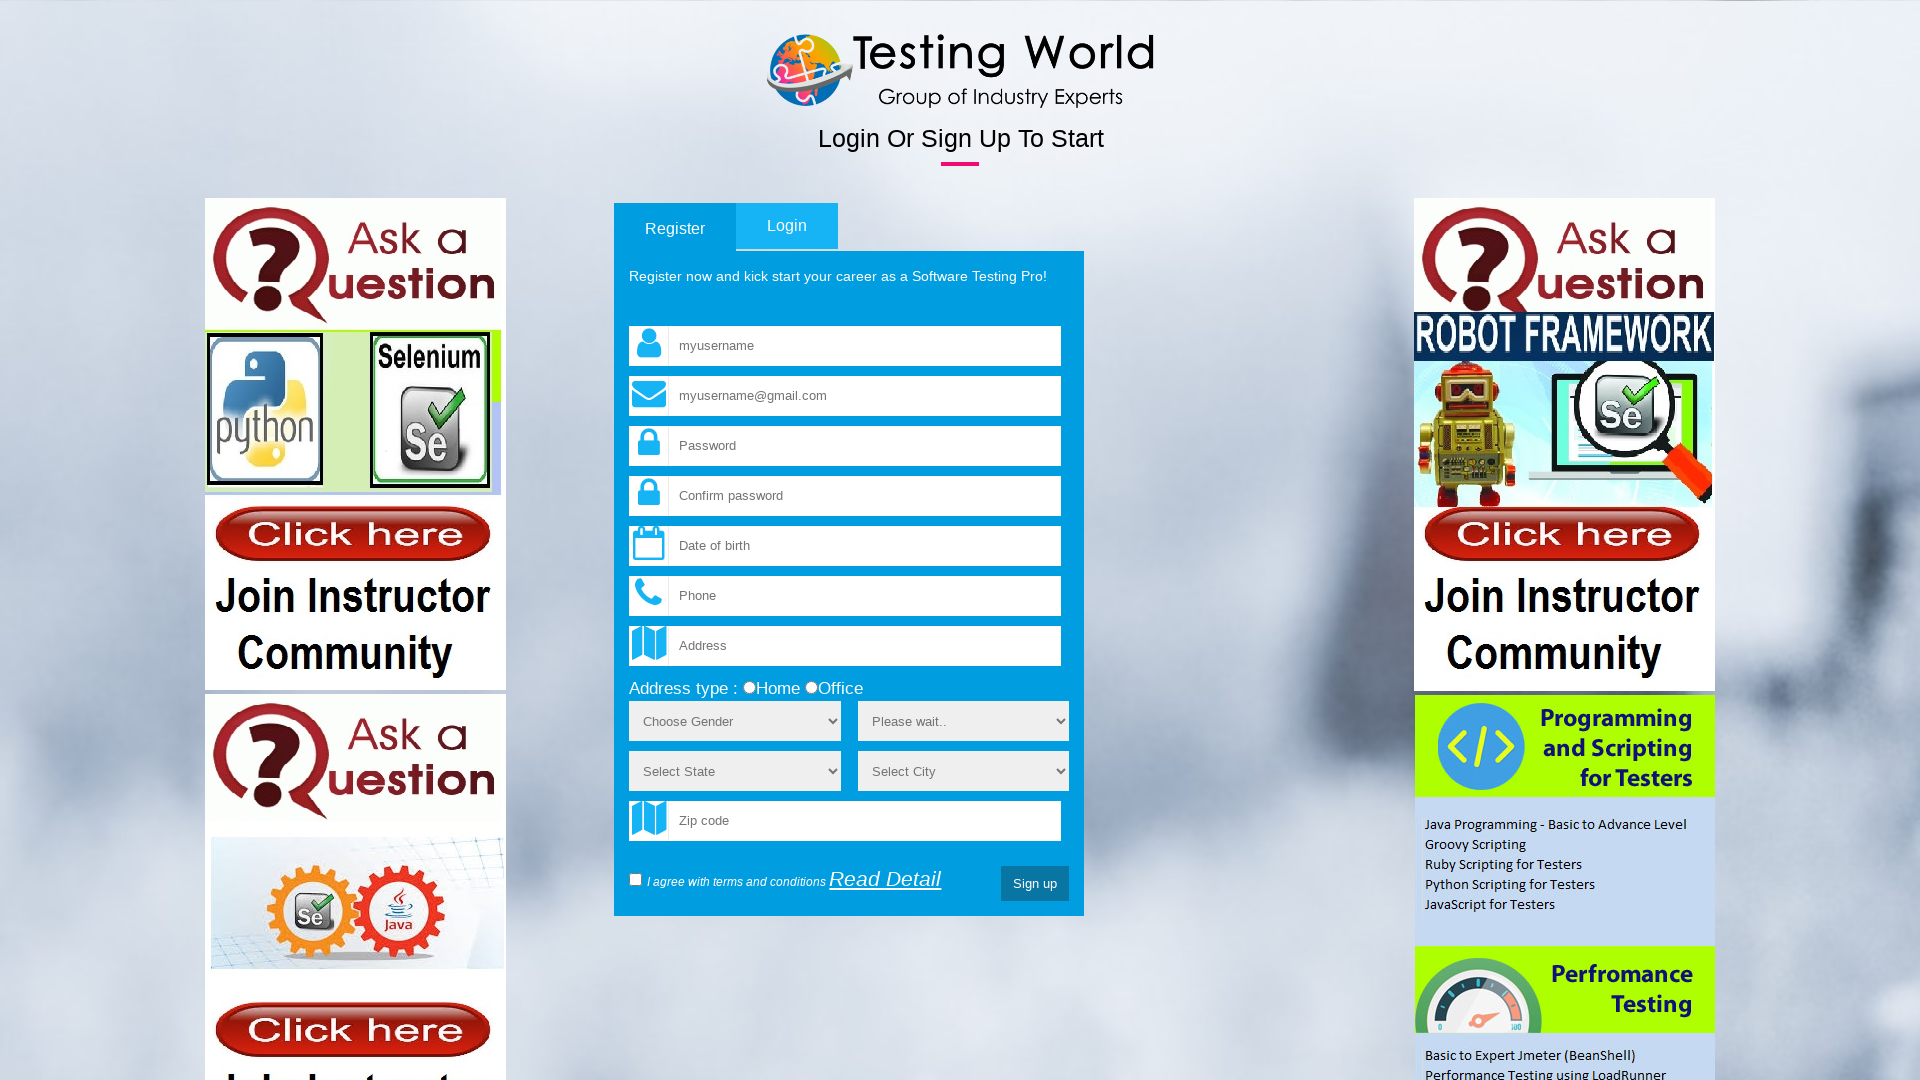